Tests handling of a prompt popup by triggering it, entering text, and accepting it

Starting URL: https://demoqa.com/alerts

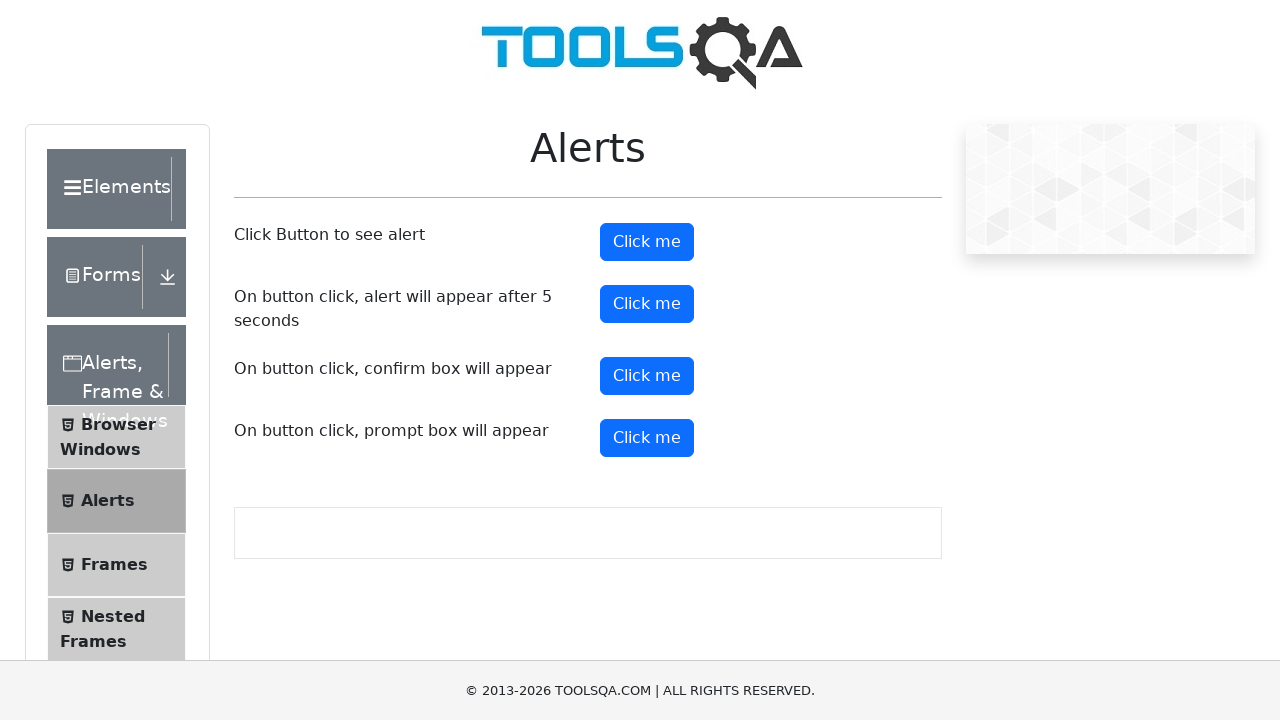

Set up dialog handler to accept prompt with text 'Shahiba'
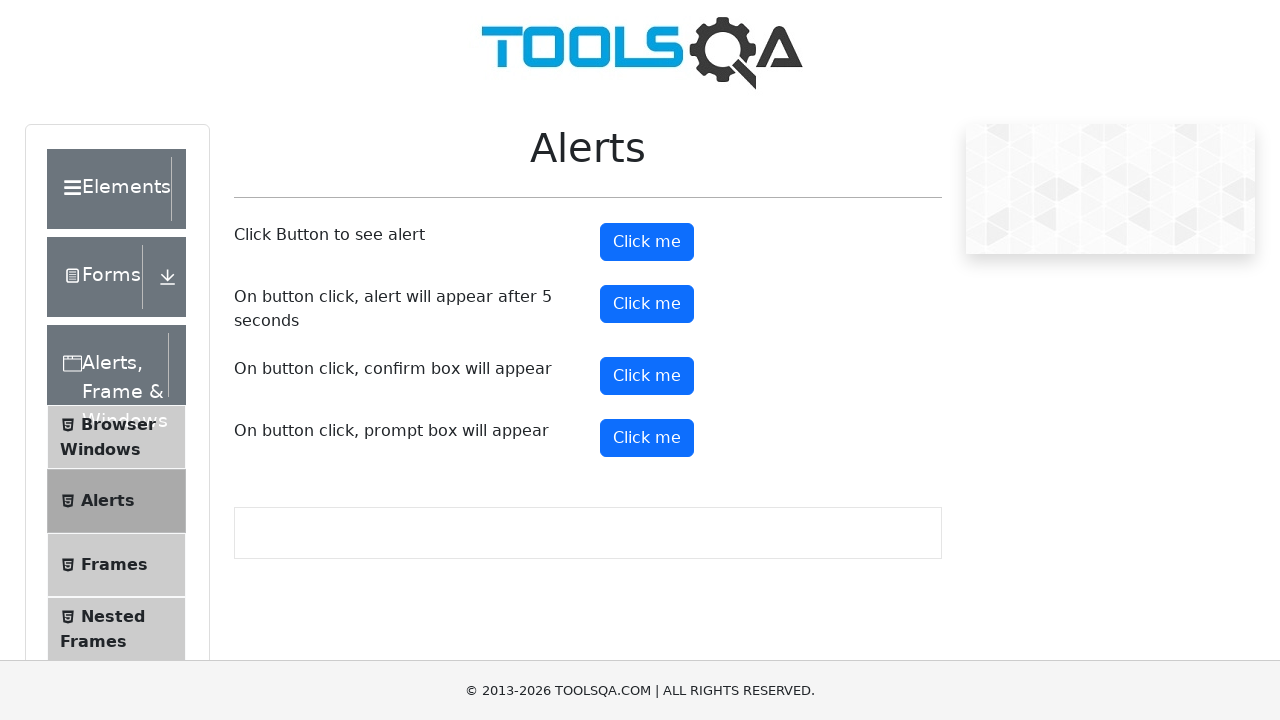

Clicked prompt button to trigger the alert at (647, 438) on #promtButton
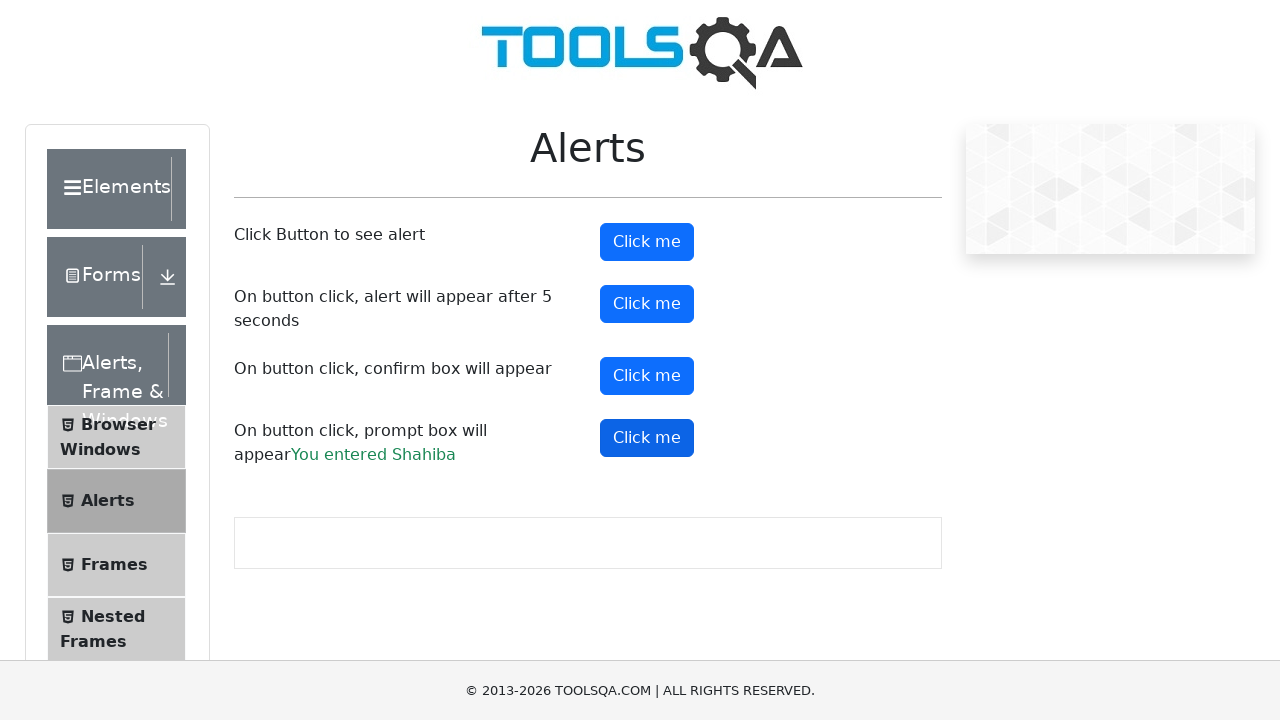

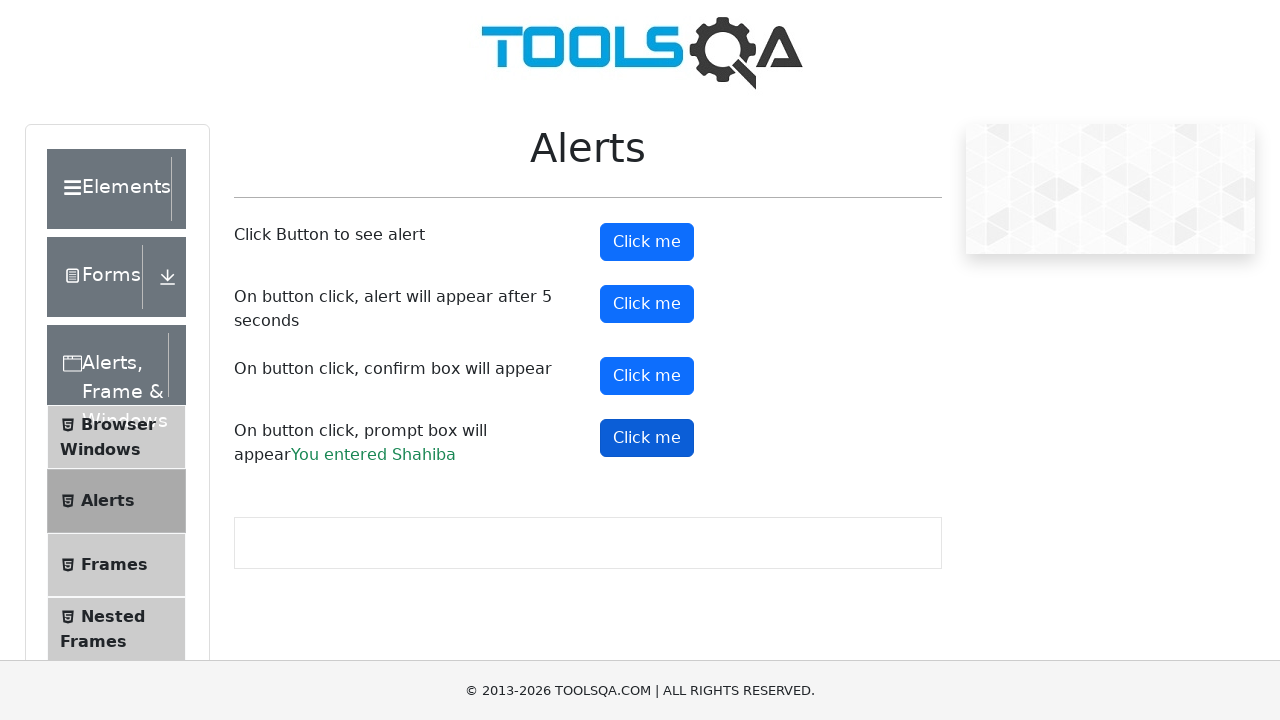